Tests clearing the complete state of all items by checking and unchecking the toggle all checkbox

Starting URL: https://demo.playwright.dev/todomvc

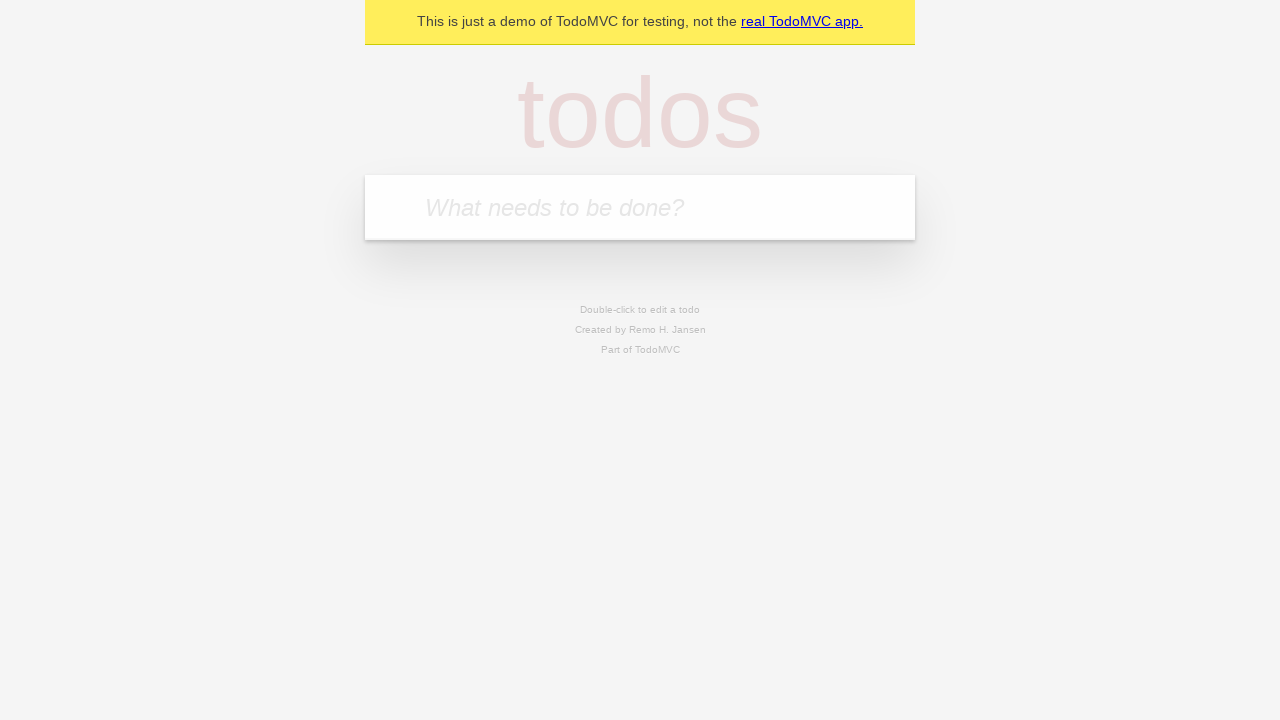

Filled todo input with 'buy some cheese' on internal:attr=[placeholder="What needs to be done?"i]
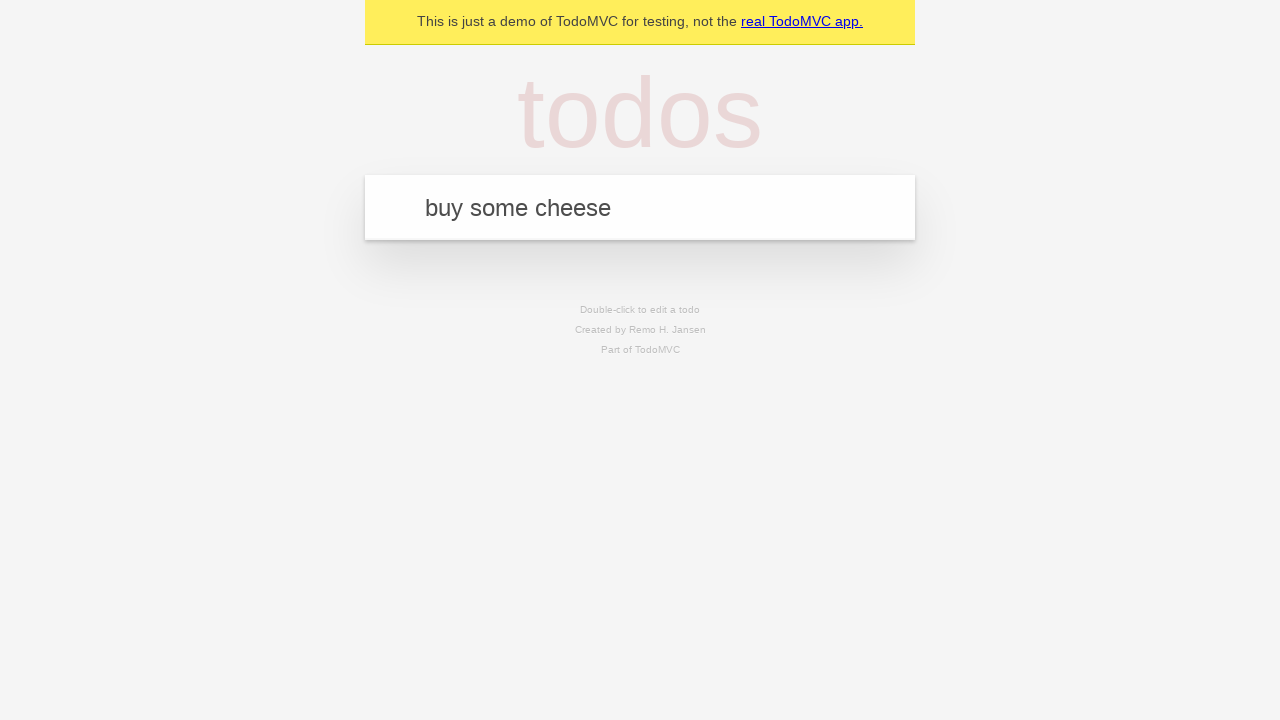

Pressed Enter to add first todo item on internal:attr=[placeholder="What needs to be done?"i]
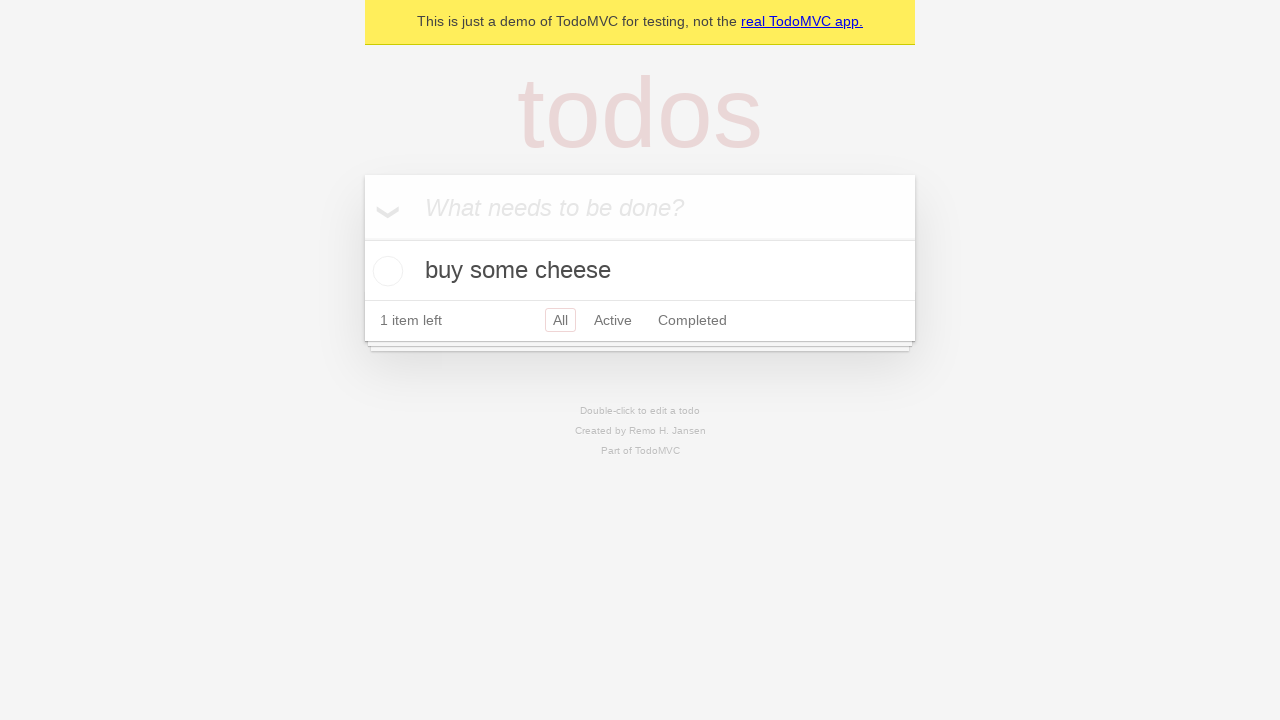

Filled todo input with 'feed the cat' on internal:attr=[placeholder="What needs to be done?"i]
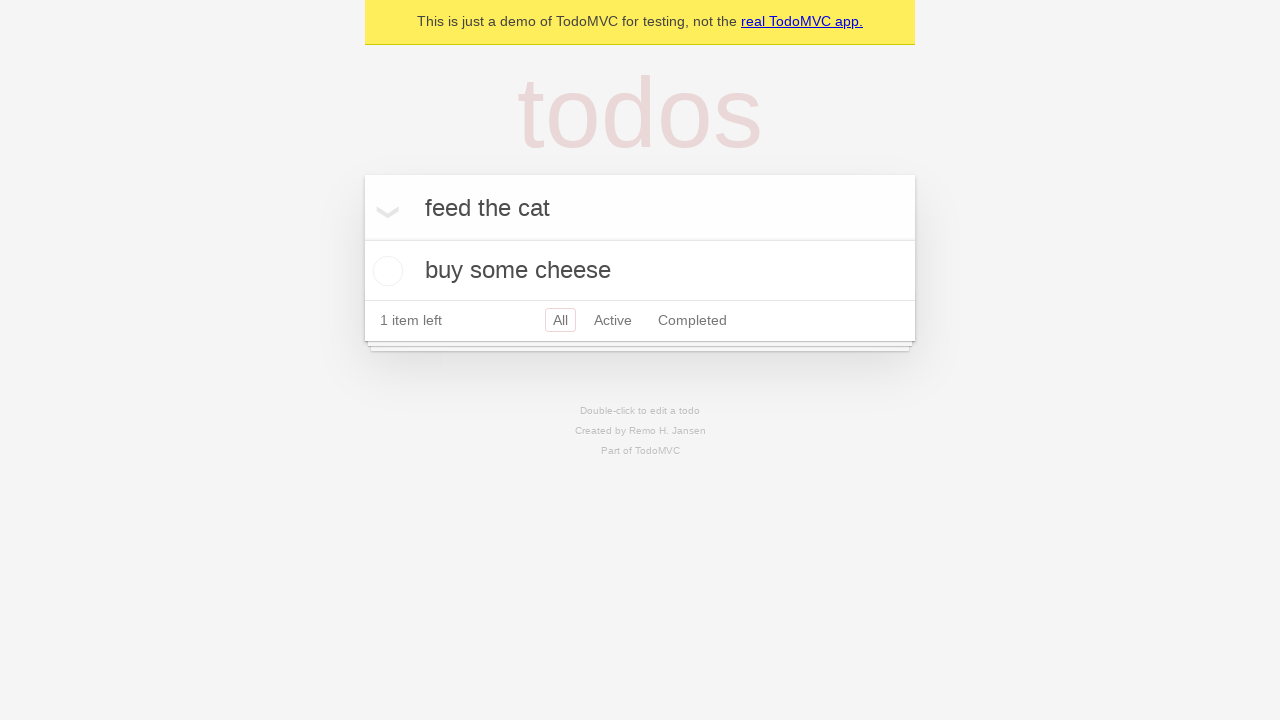

Pressed Enter to add second todo item on internal:attr=[placeholder="What needs to be done?"i]
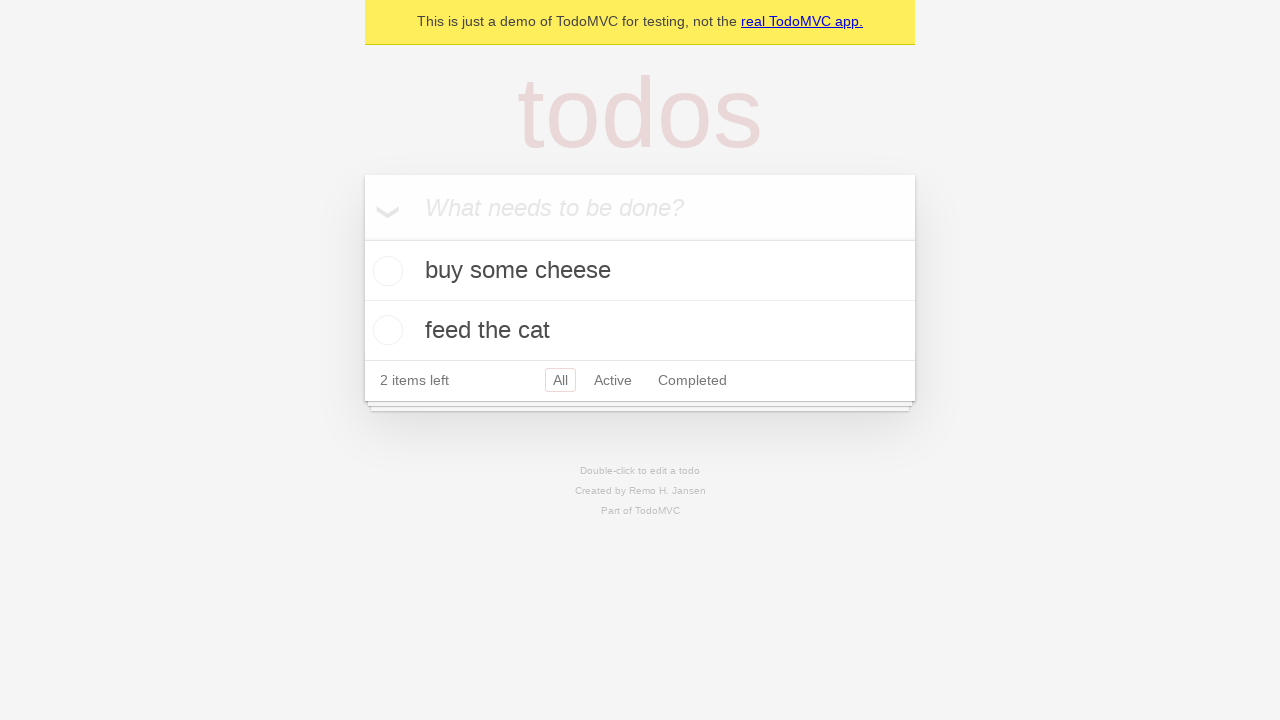

Filled todo input with 'book a doctors appointment' on internal:attr=[placeholder="What needs to be done?"i]
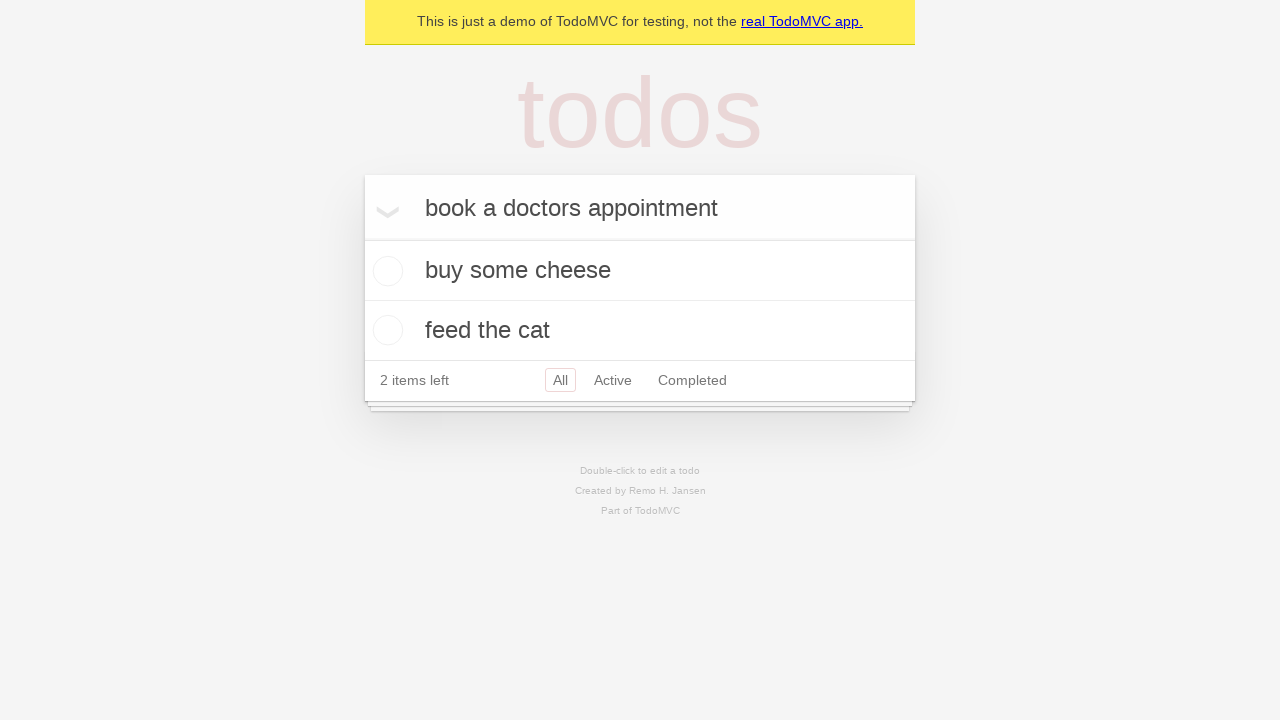

Pressed Enter to add third todo item on internal:attr=[placeholder="What needs to be done?"i]
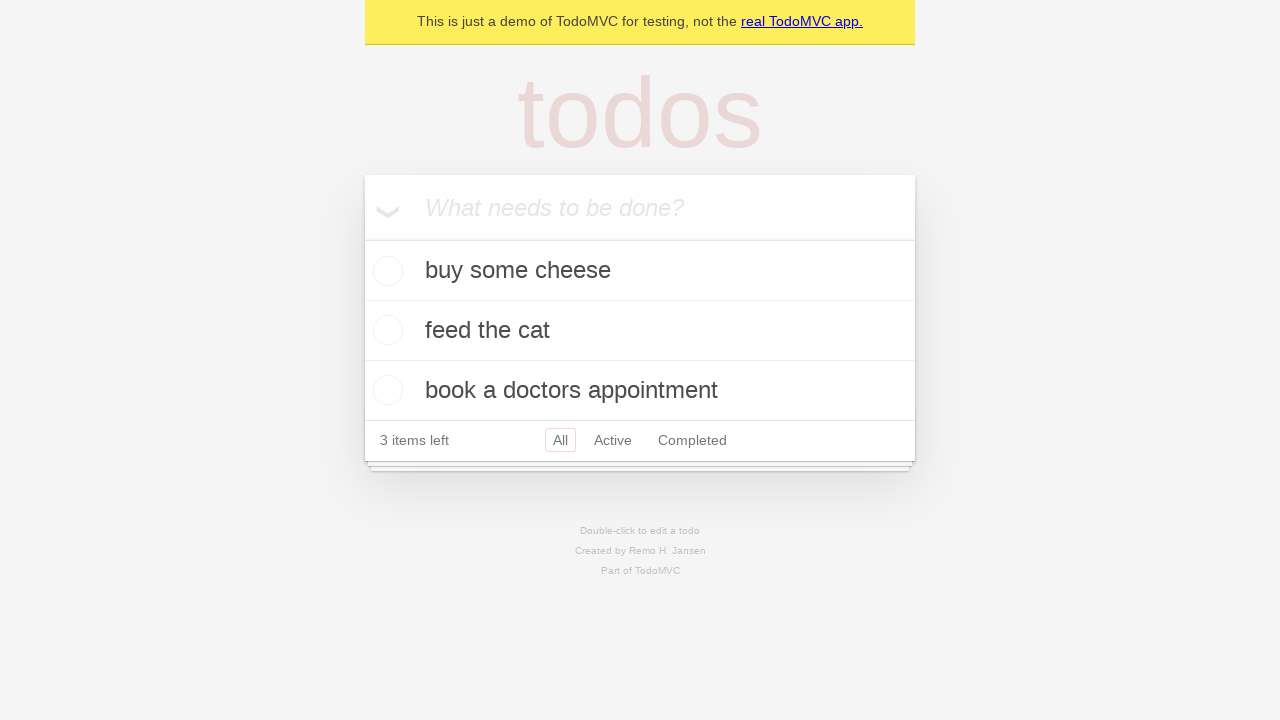

Checked 'Mark all as complete' toggle to mark all items as completed at (362, 238) on internal:label="Mark all as complete"i
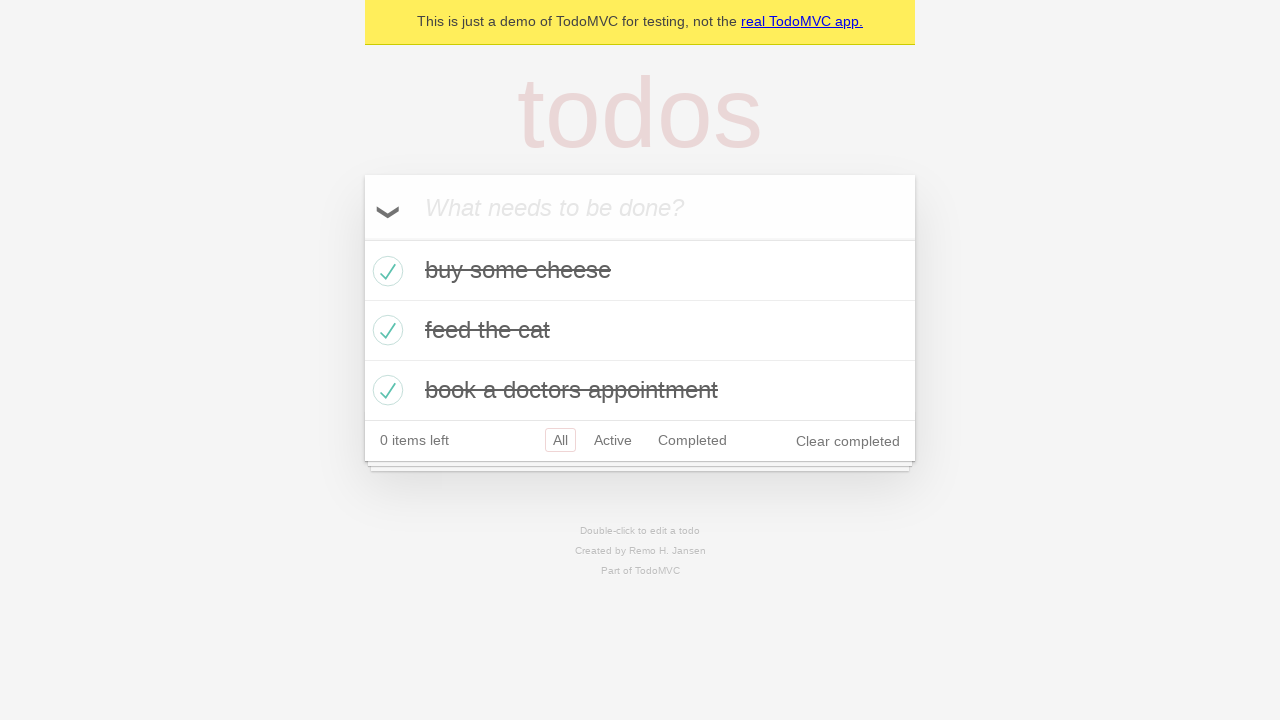

Unchecked 'Mark all as complete' toggle to clear complete state of all items at (362, 238) on internal:label="Mark all as complete"i
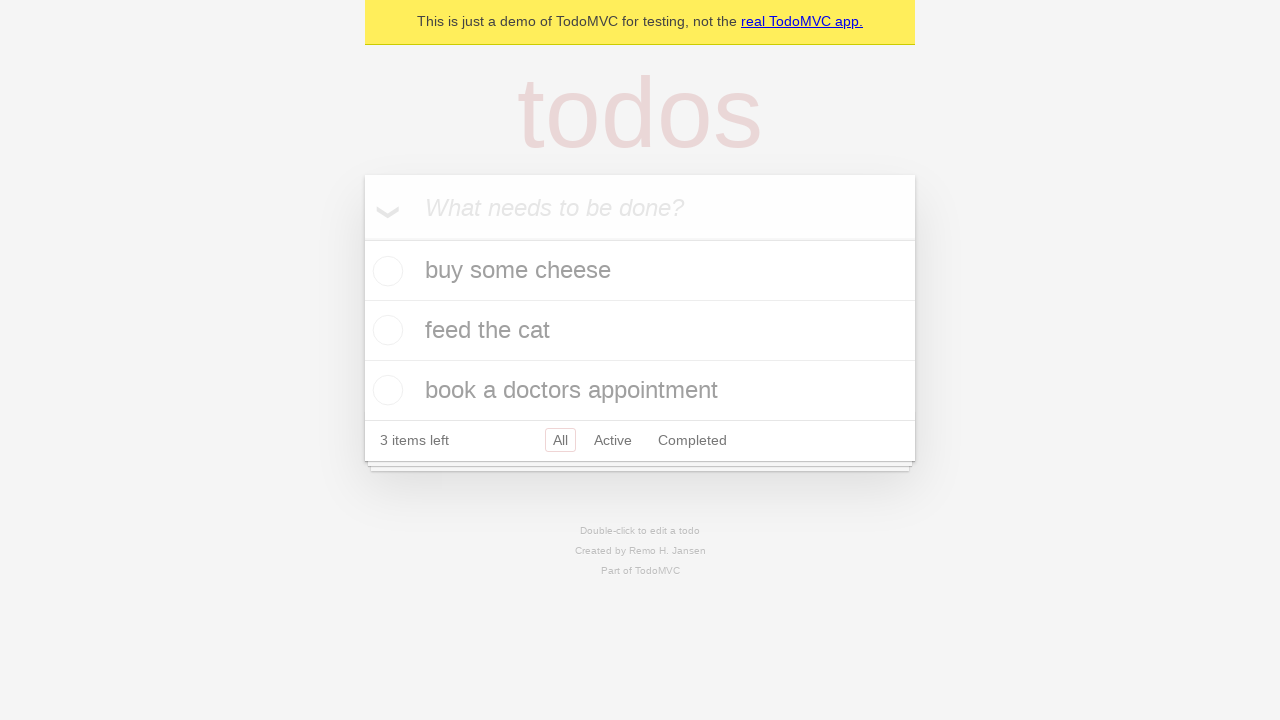

Waited for todo items to be rendered
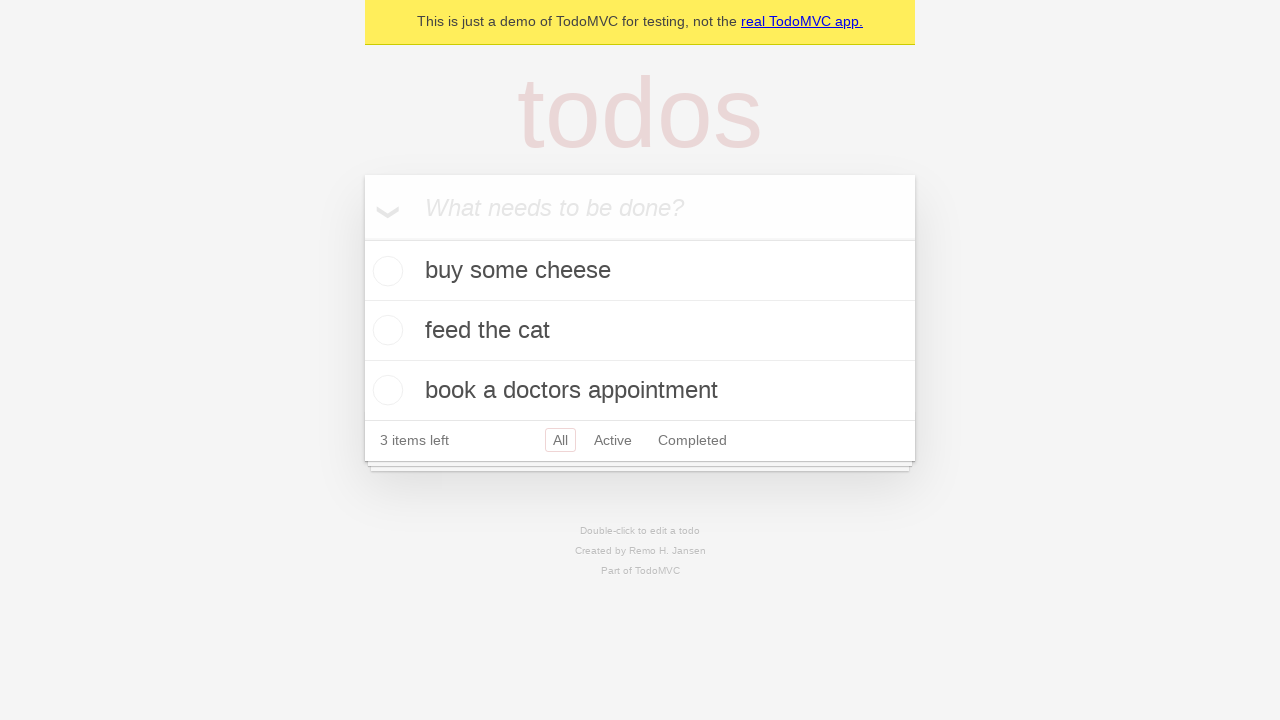

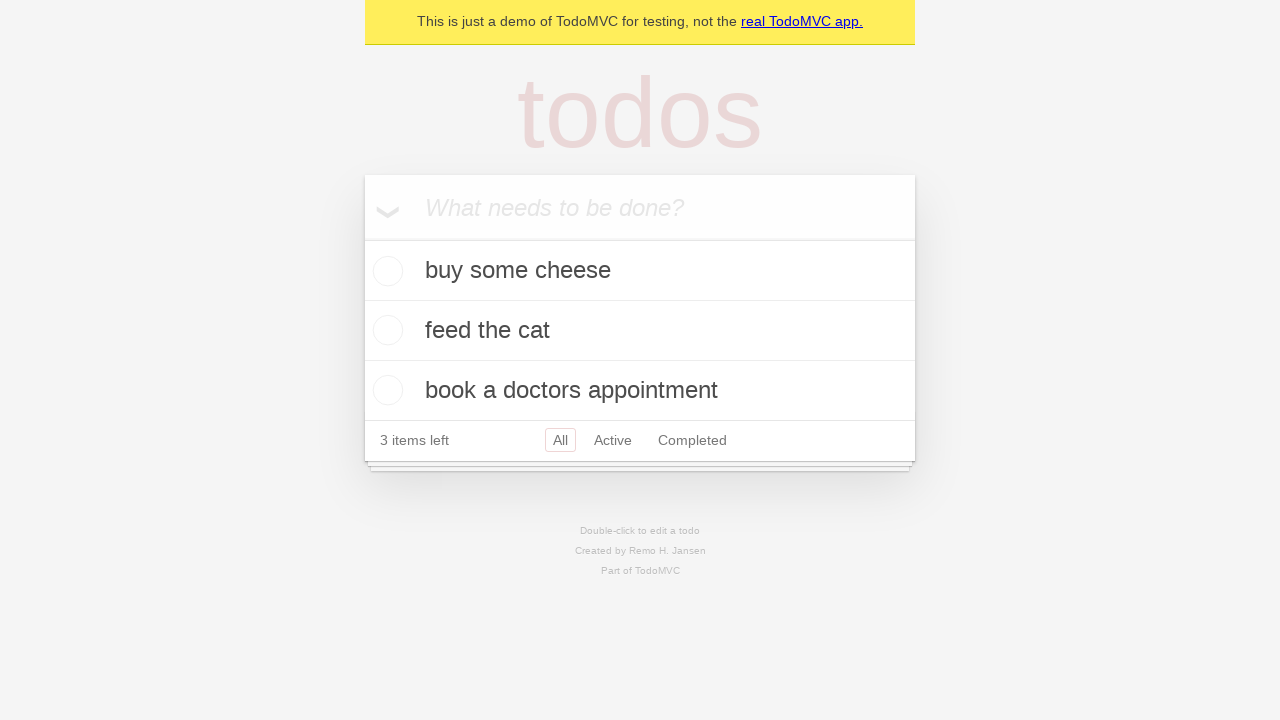